Tests filtering to show only completed todo items

Starting URL: https://demo.playwright.dev/todomvc

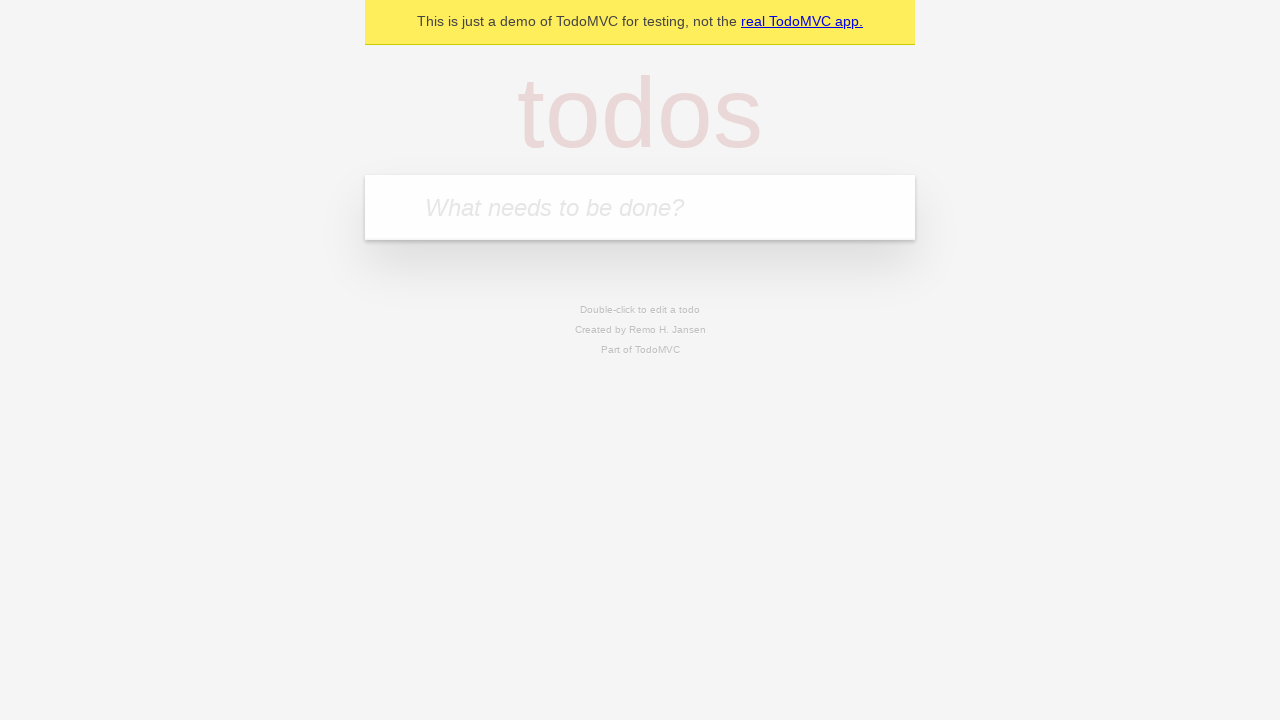

Filled todo input with 'buy some cheese' on internal:attr=[placeholder="What needs to be done?"i]
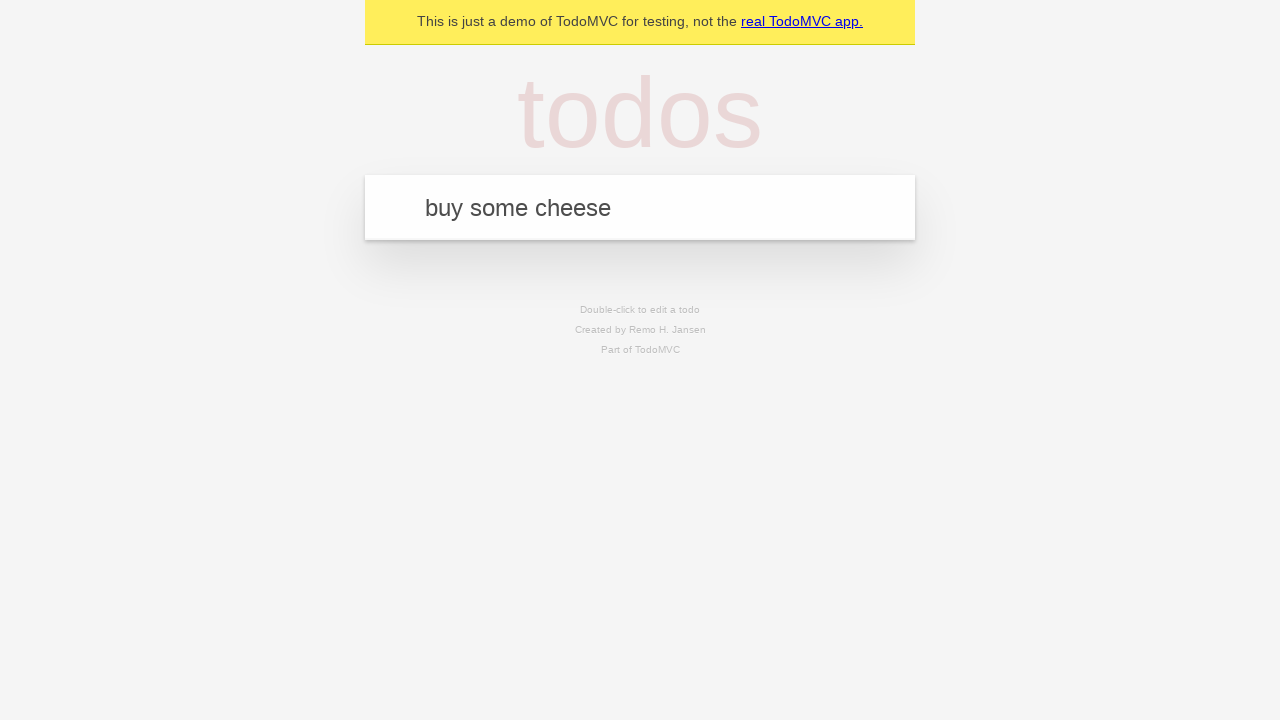

Pressed Enter to add first todo item on internal:attr=[placeholder="What needs to be done?"i]
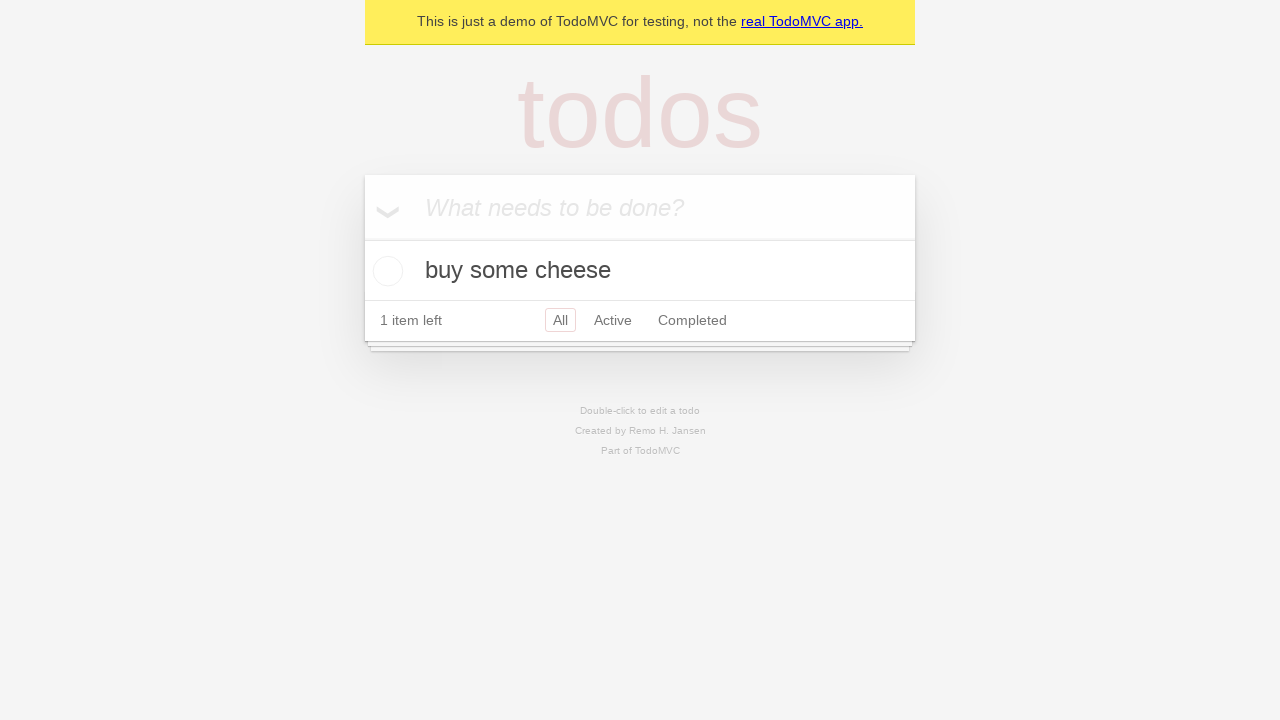

Filled todo input with 'feed the cat' on internal:attr=[placeholder="What needs to be done?"i]
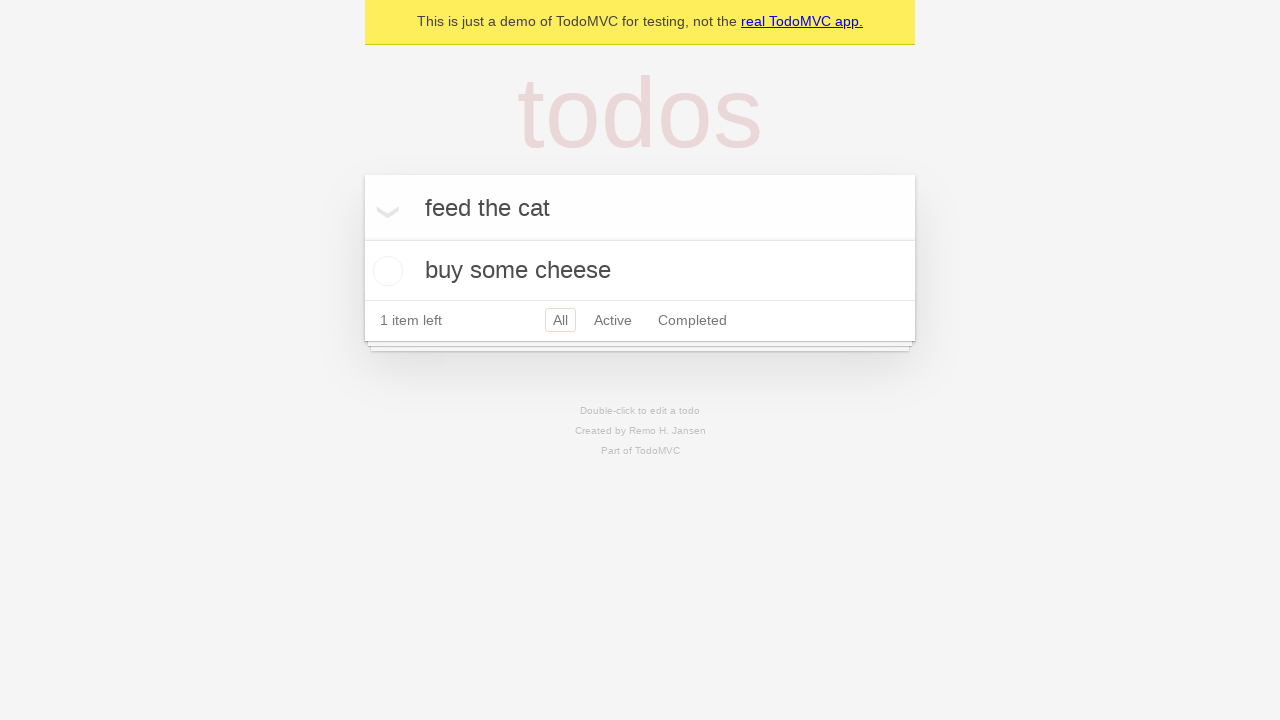

Pressed Enter to add second todo item on internal:attr=[placeholder="What needs to be done?"i]
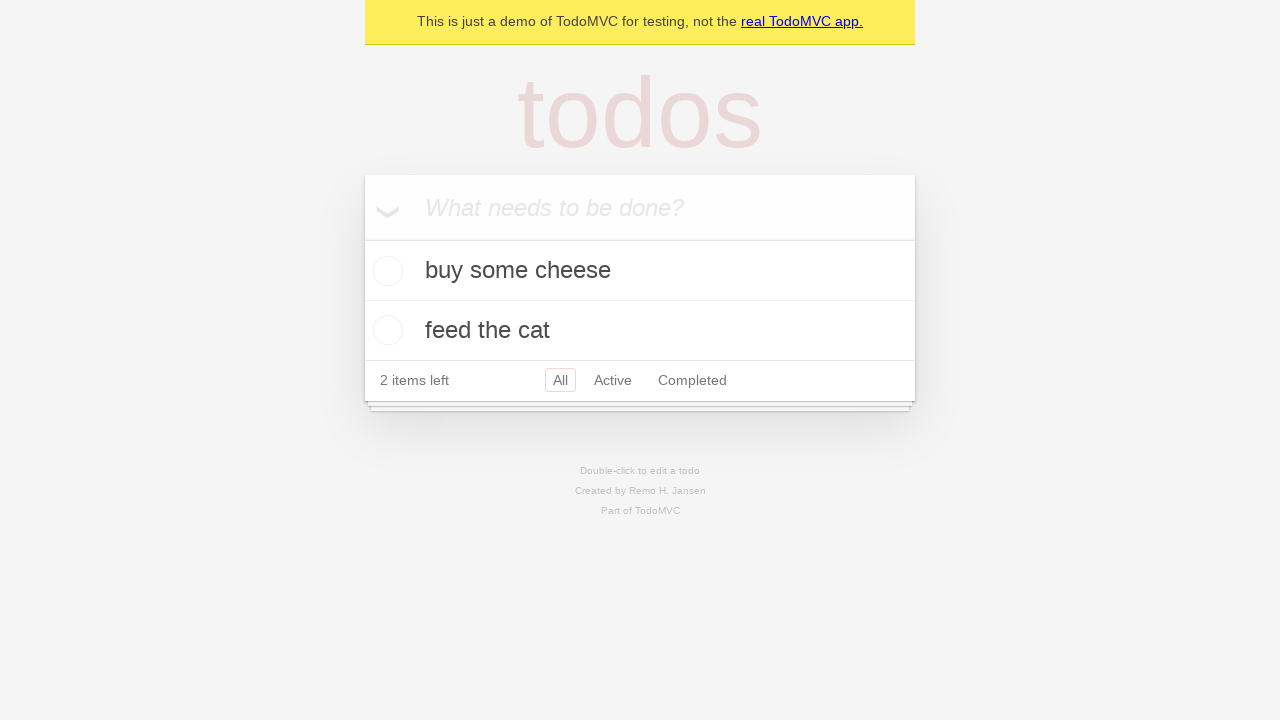

Filled todo input with 'book a doctors appointment' on internal:attr=[placeholder="What needs to be done?"i]
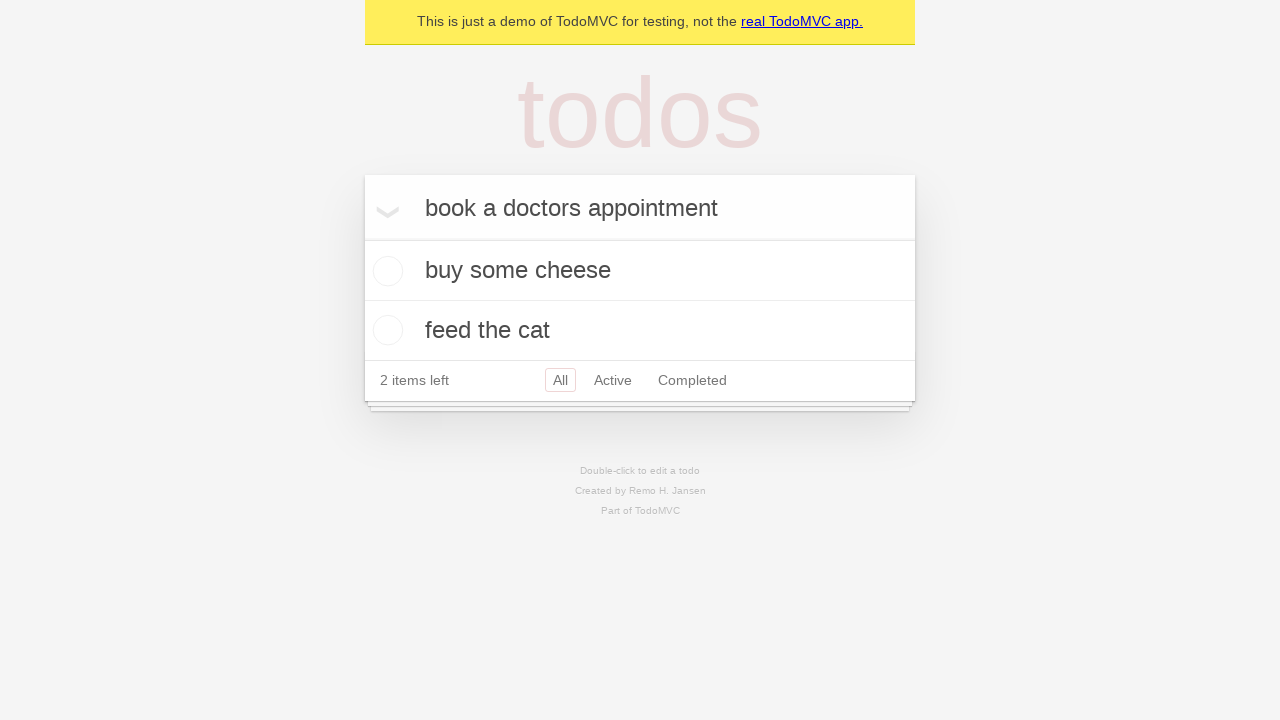

Pressed Enter to add third todo item on internal:attr=[placeholder="What needs to be done?"i]
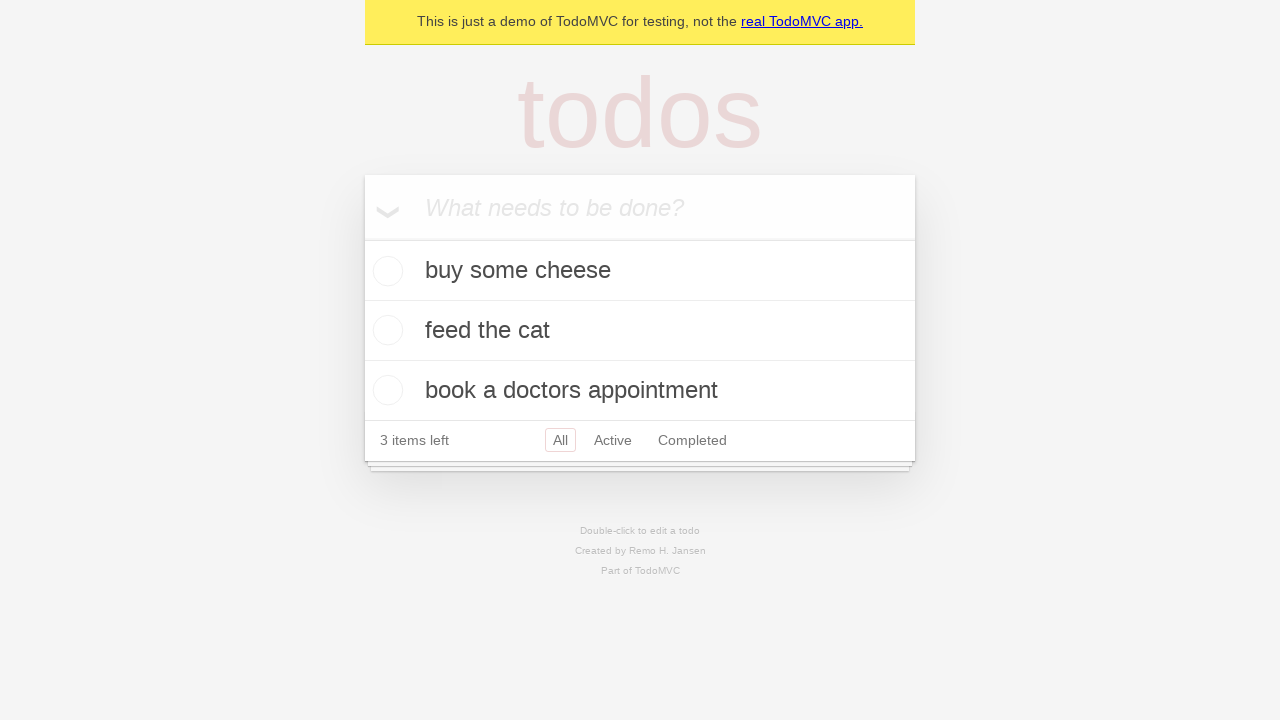

Checked the second todo item 'feed the cat' at (385, 330) on internal:testid=[data-testid="todo-item"s] >> nth=1 >> internal:role=checkbox
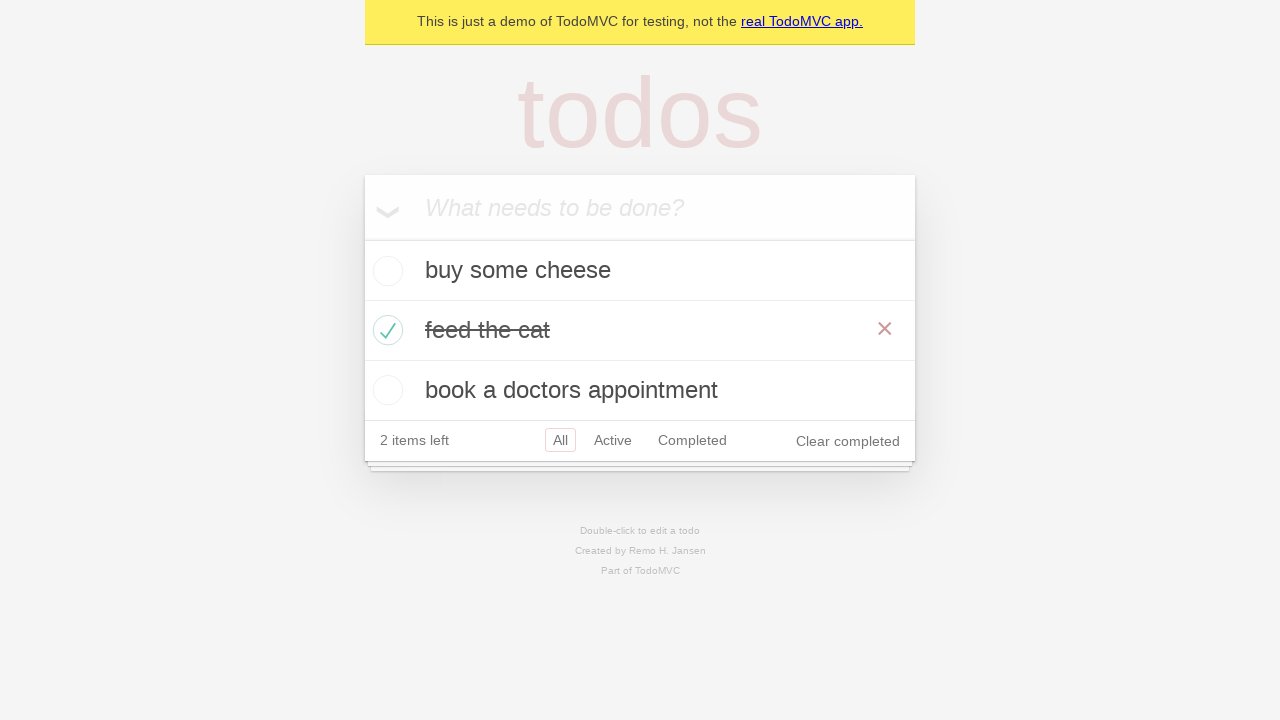

Clicked Completed filter to display only completed items at (692, 440) on internal:role=link[name="Completed"i]
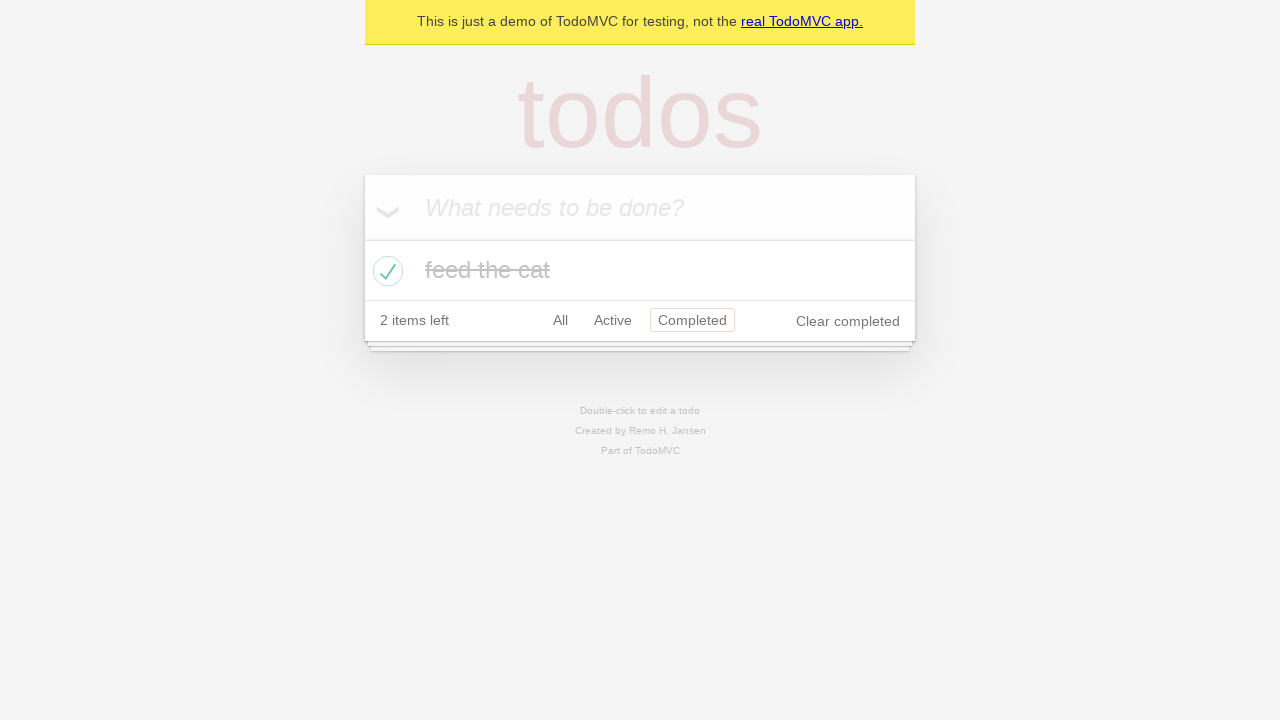

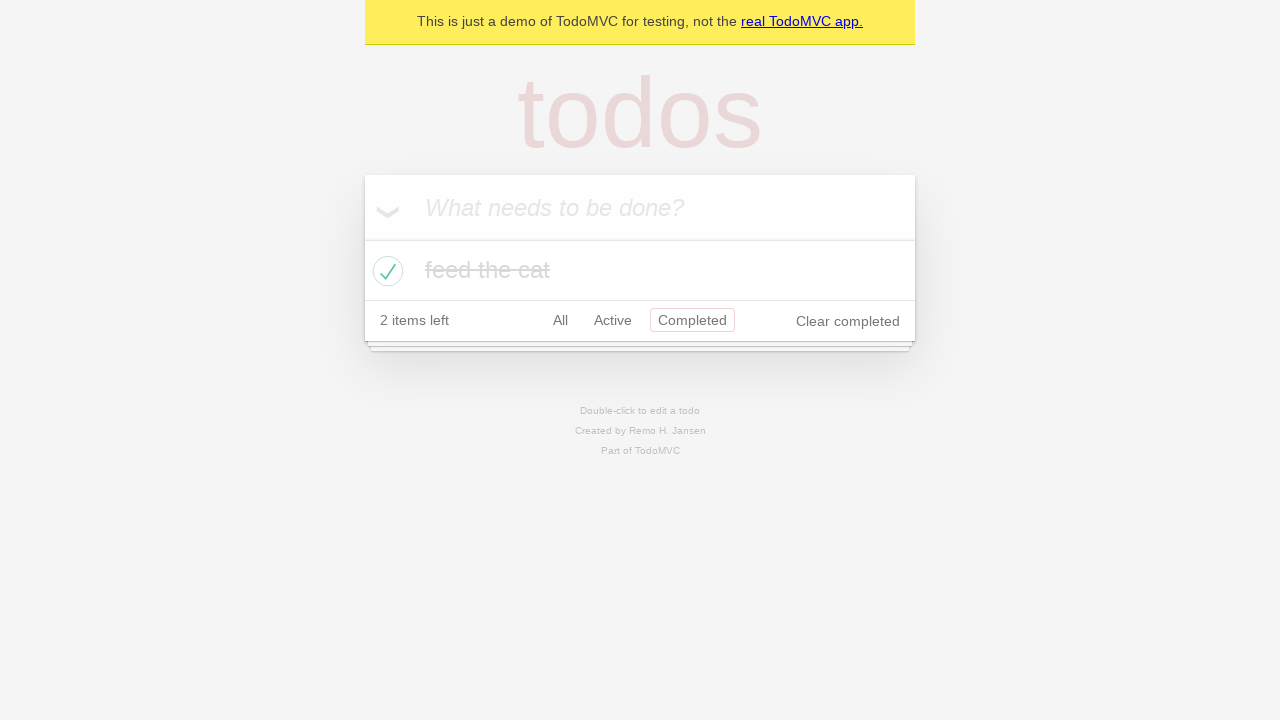